Tests form input functionality by filling a text field using an absolute XPath selector

Starting URL: https://formy-project.herokuapp.com/form

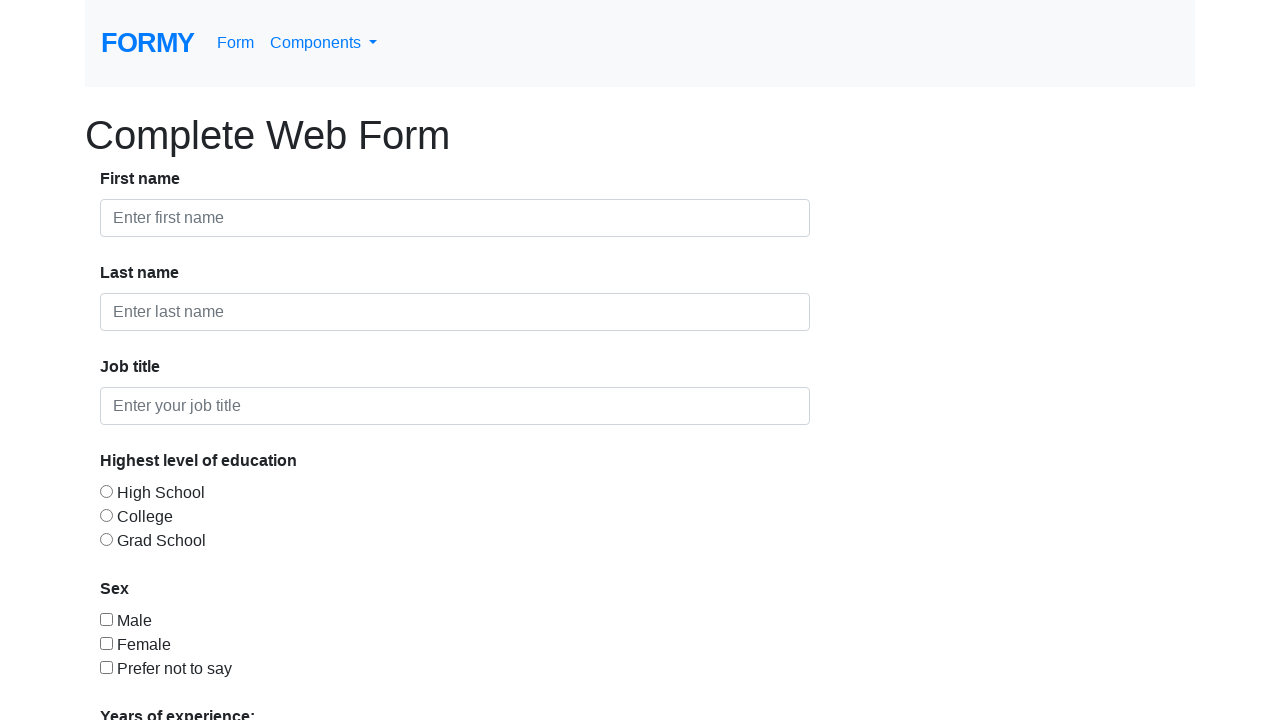

Filled form input field with absolute XPath selector with name 'Marsinah' on xpath=/html/body/div/form/div/div/input
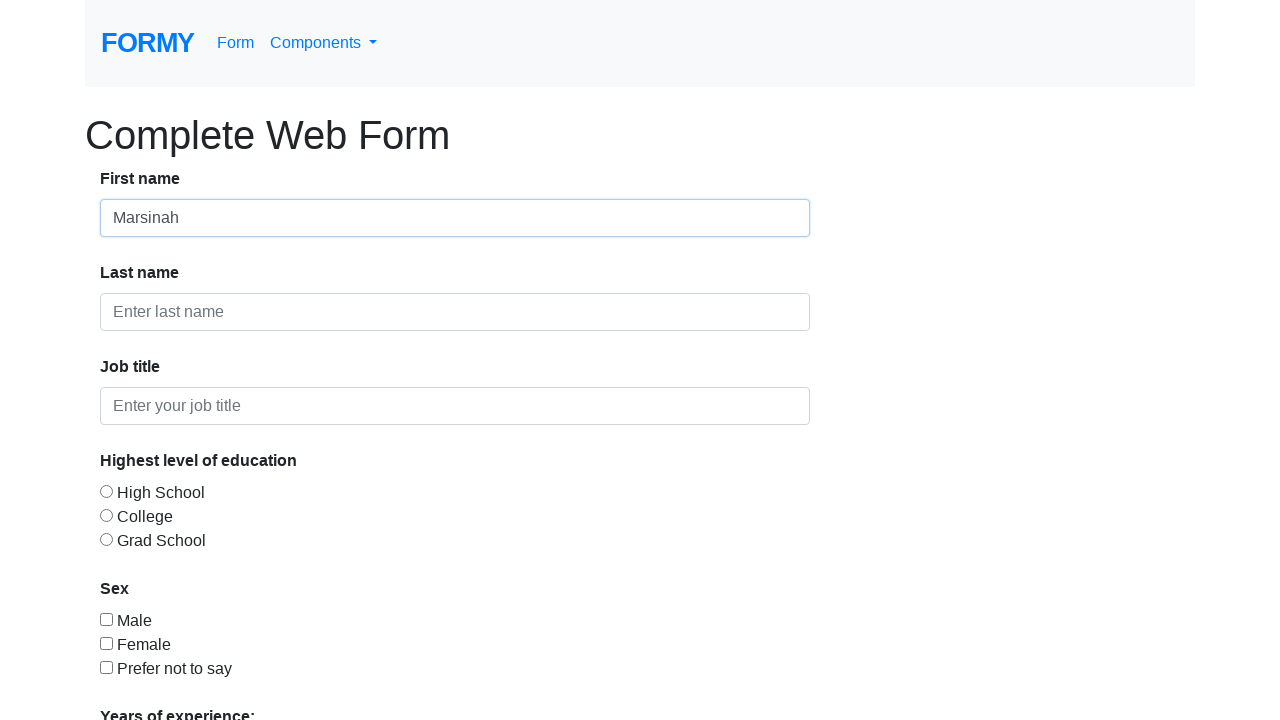

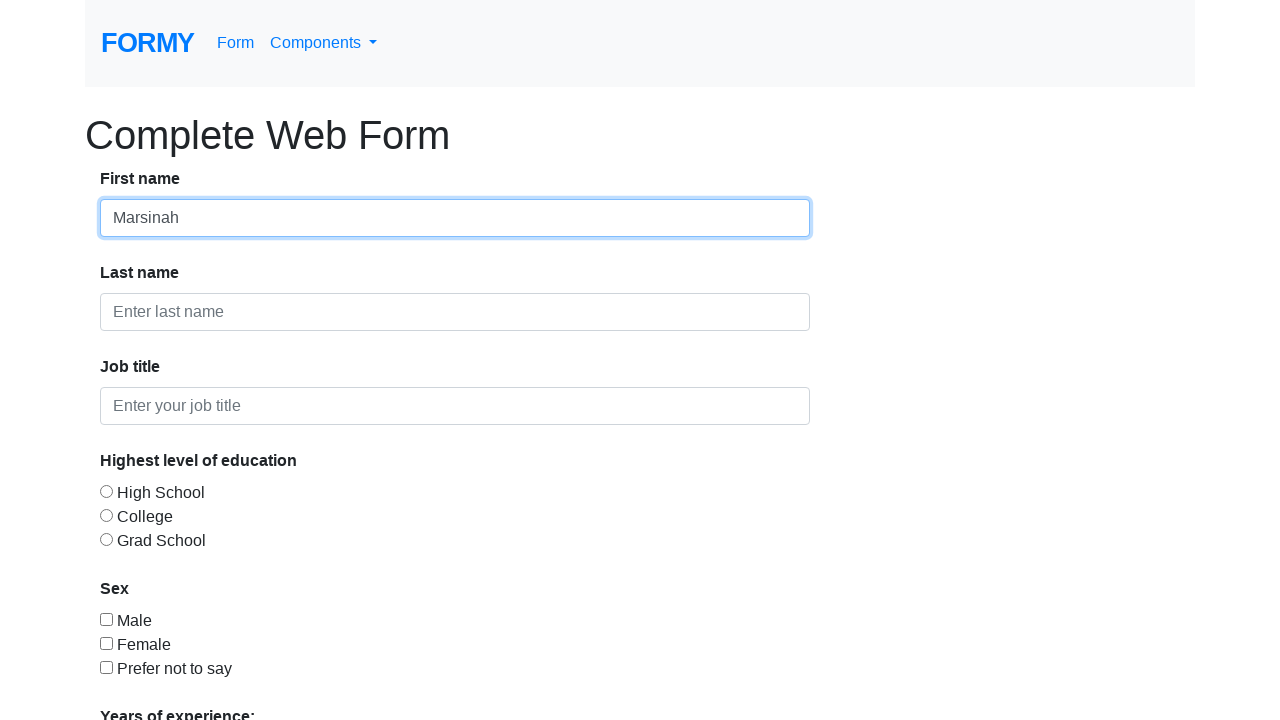